Tests the first checkbox by checking it, verifying it's checked, then unchecking it and verifying it's unchecked

Starting URL: https://practice.expandtesting.com/checkboxes

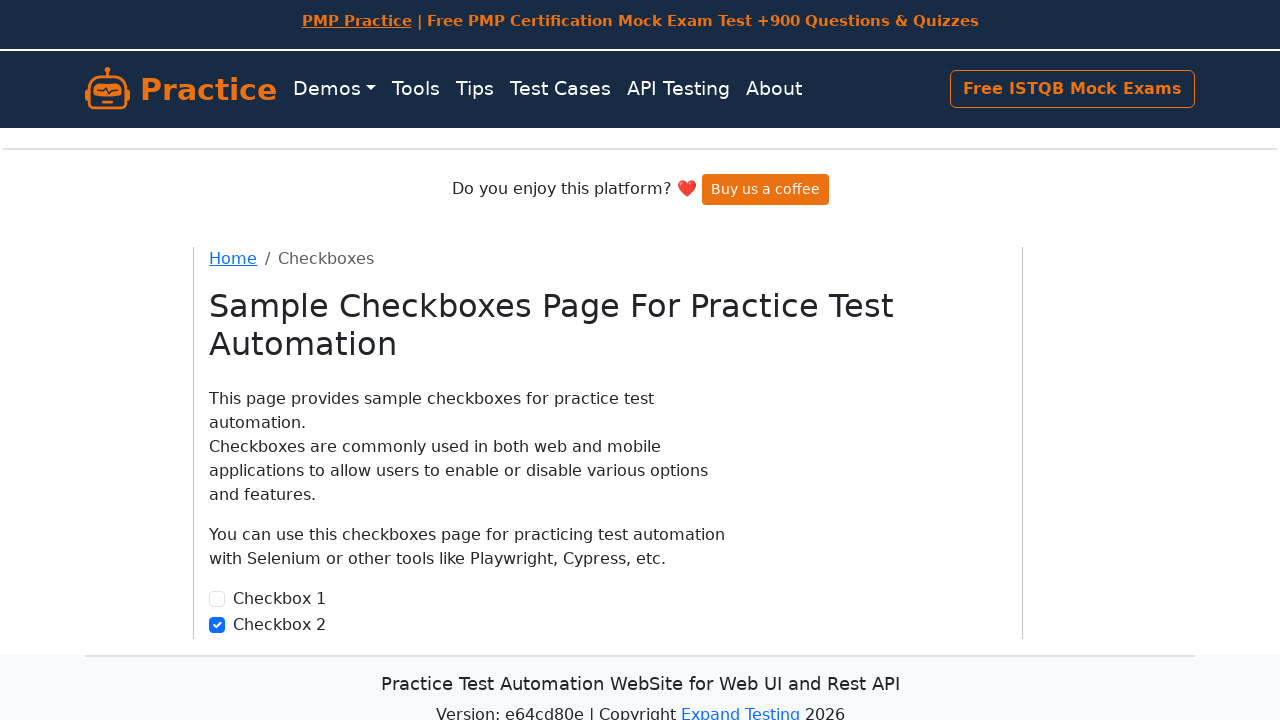

Located the first checkbox element
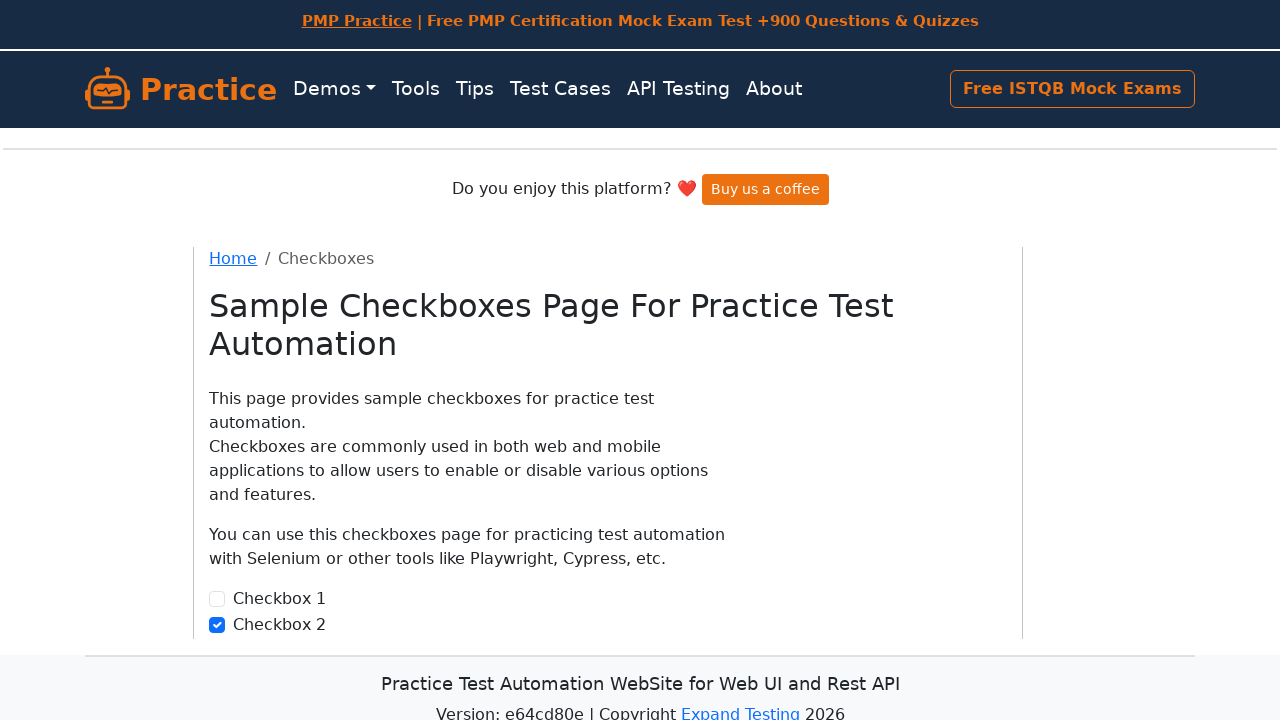

Checked the first checkbox at (217, 599) on input[type='checkbox'] >> nth=0
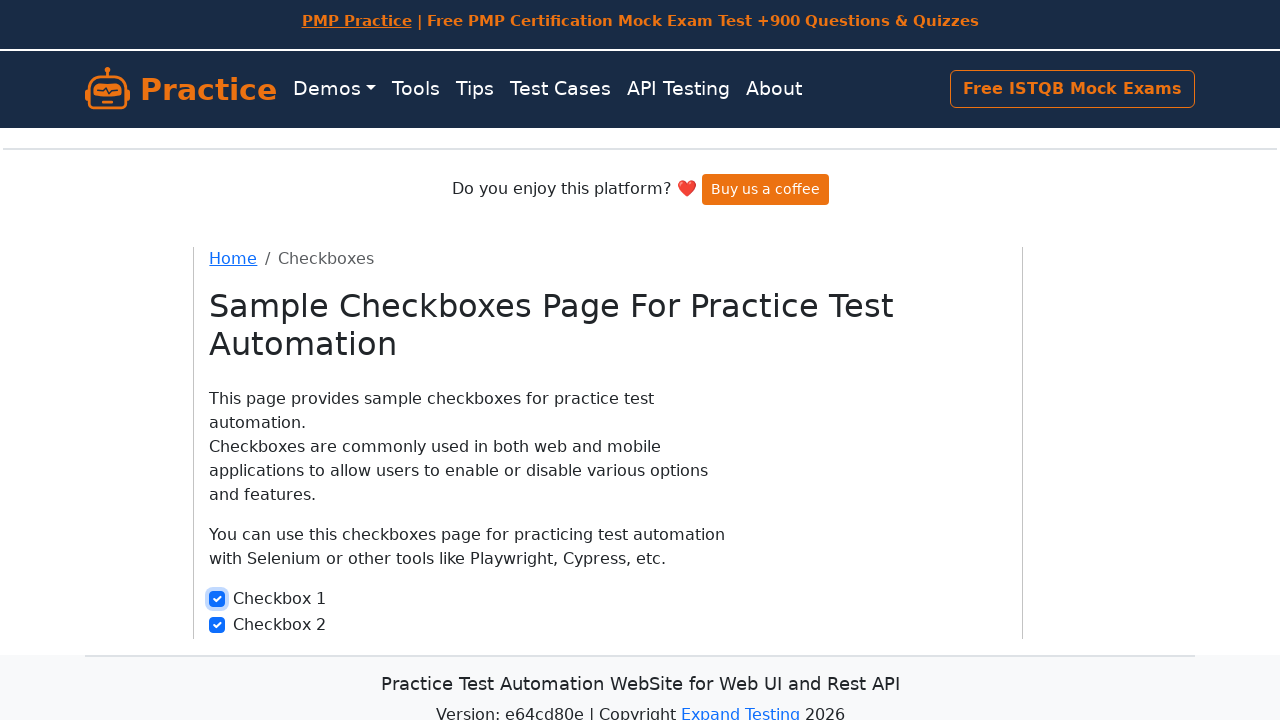

Verified that the first checkbox is checked
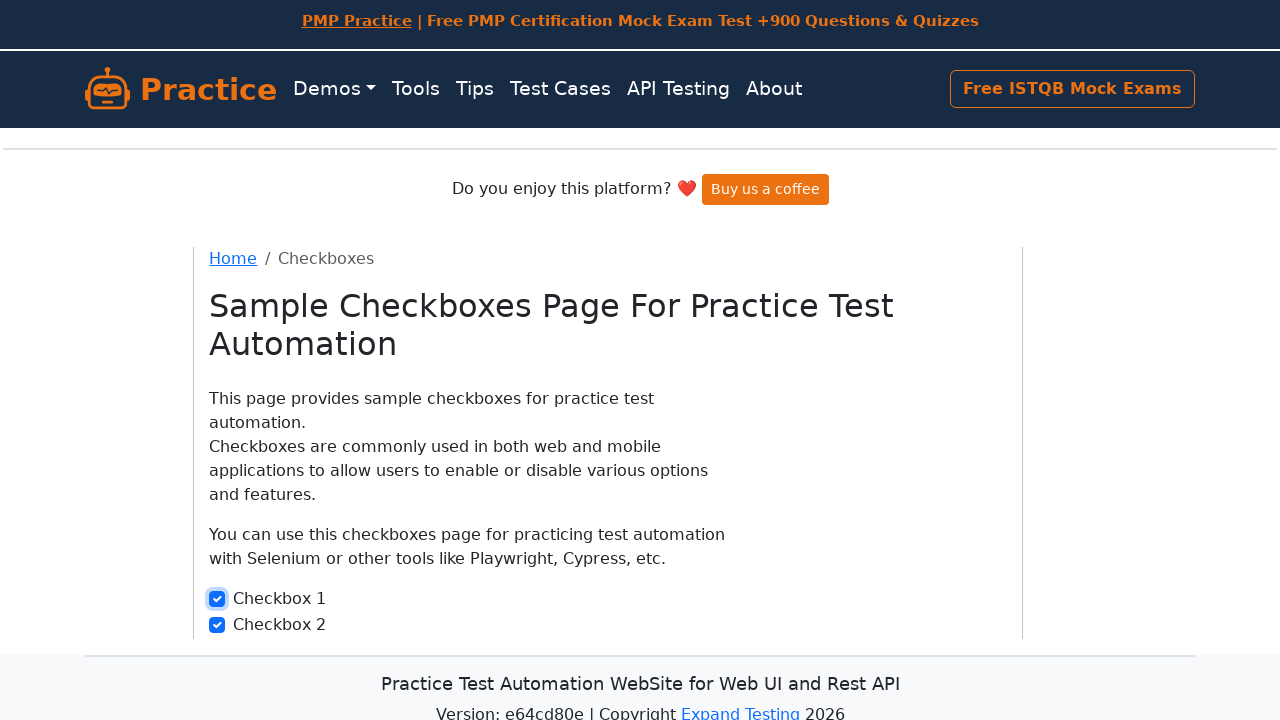

Unchecked the first checkbox at (217, 599) on input[type='checkbox'] >> nth=0
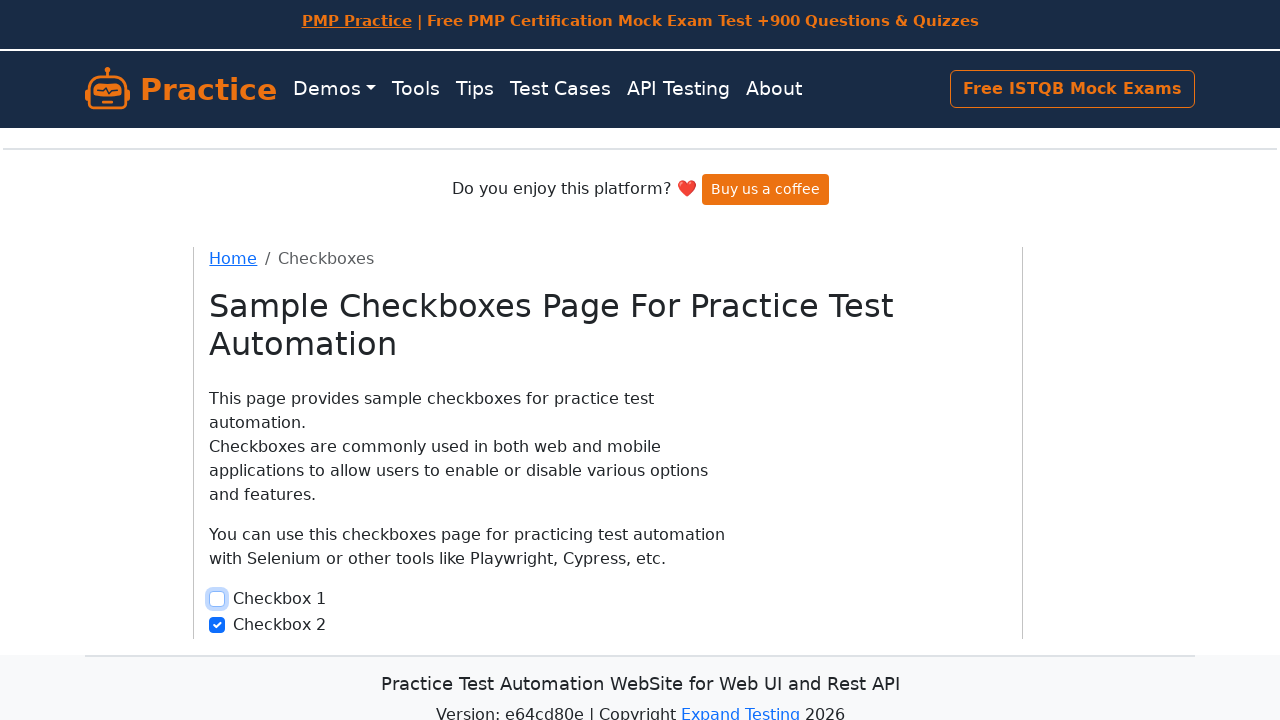

Verified that the first checkbox is unchecked
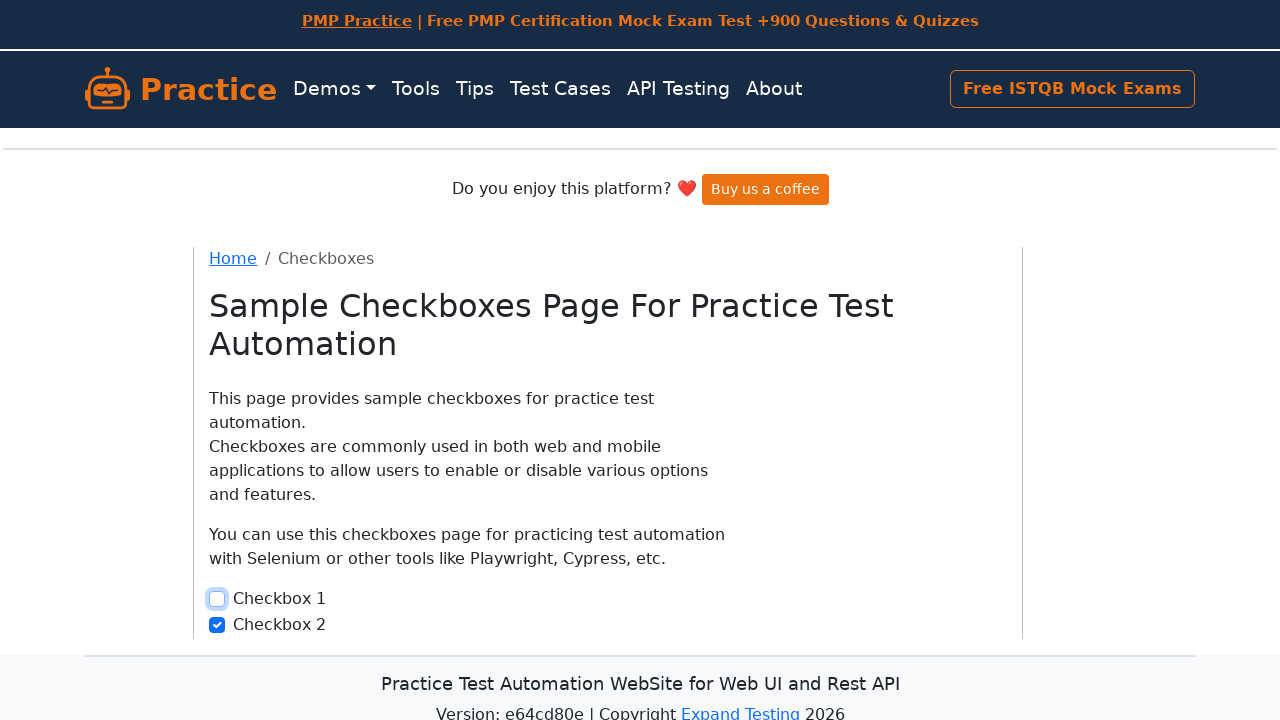

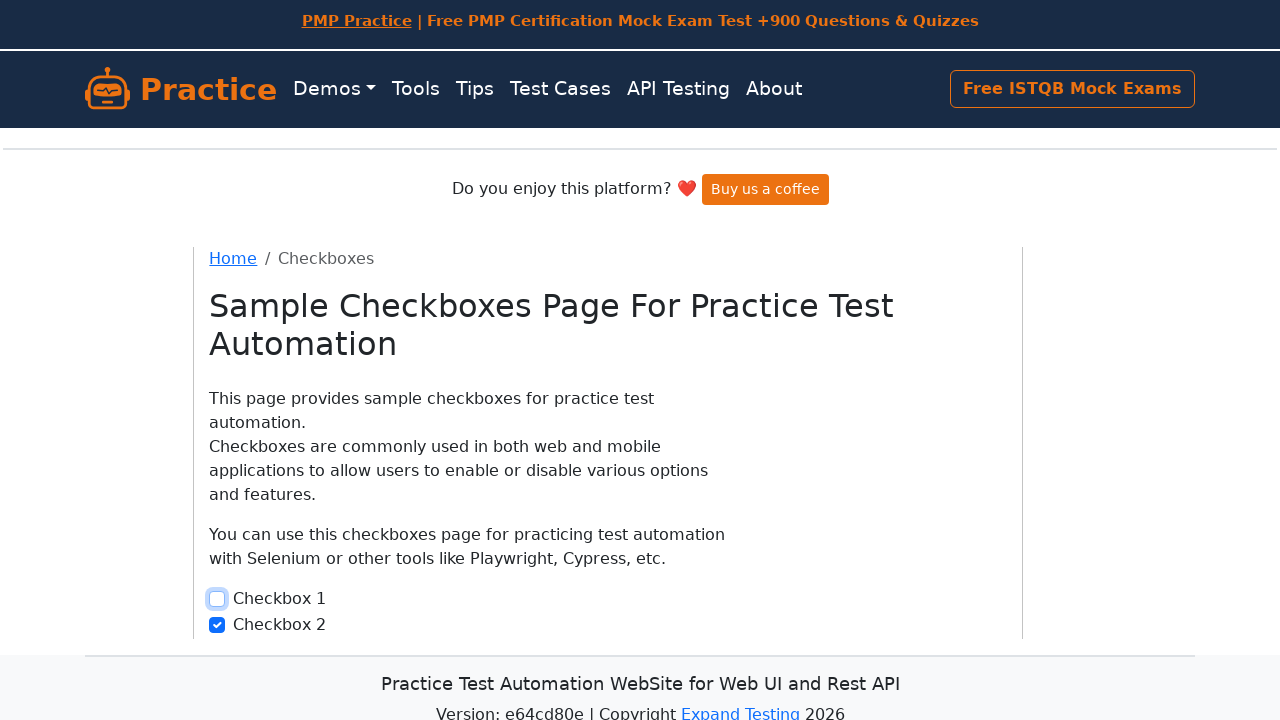